Tests a practice form by filling in personal information including name, email, gender, phone number, date of birth, subjects, hobbies, address, and state/city selections, then verifies the submitted data appears in a confirmation modal.

Starting URL: https://demoqa.com/automation-practice-form

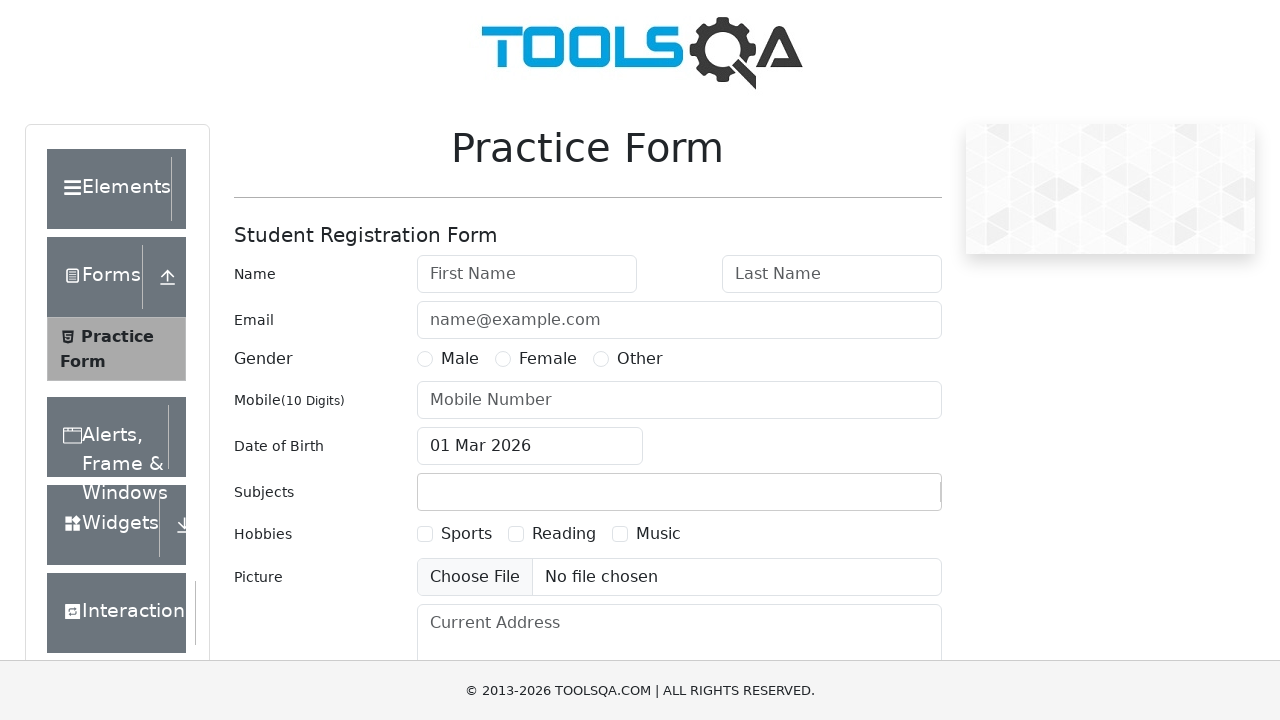

Removed fixed banner element using JavaScript
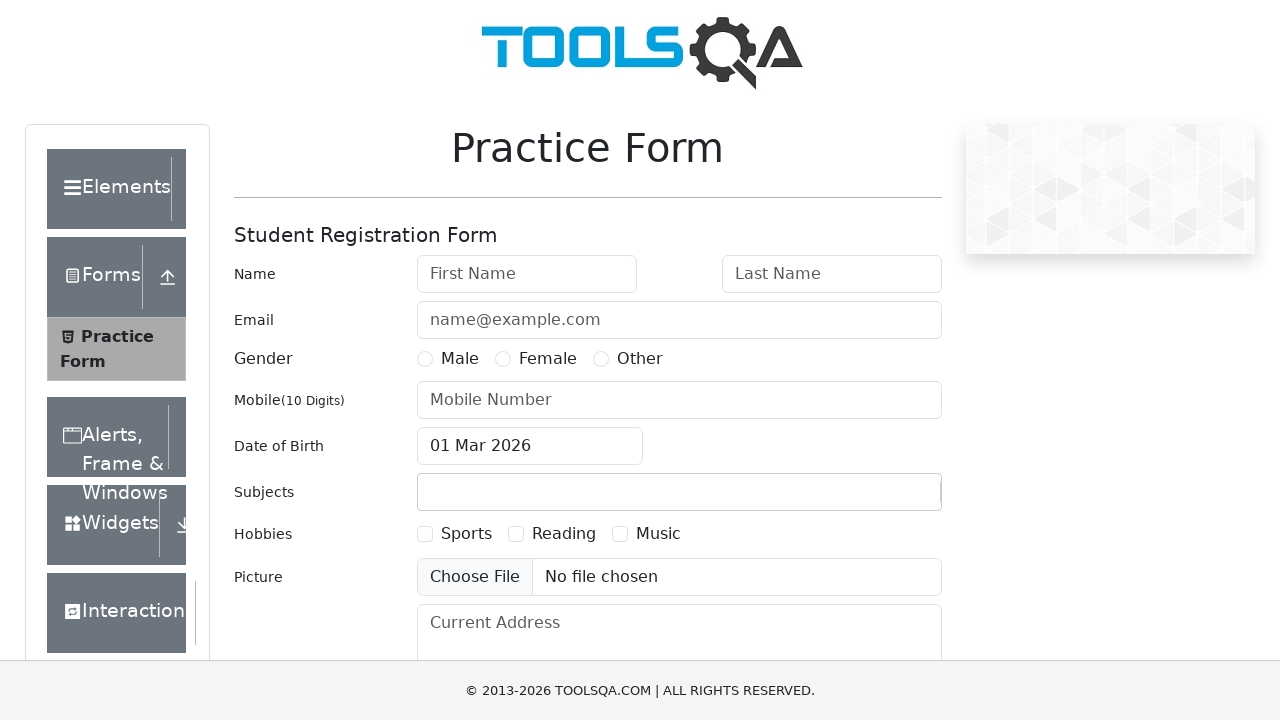

Removed footer element using JavaScript
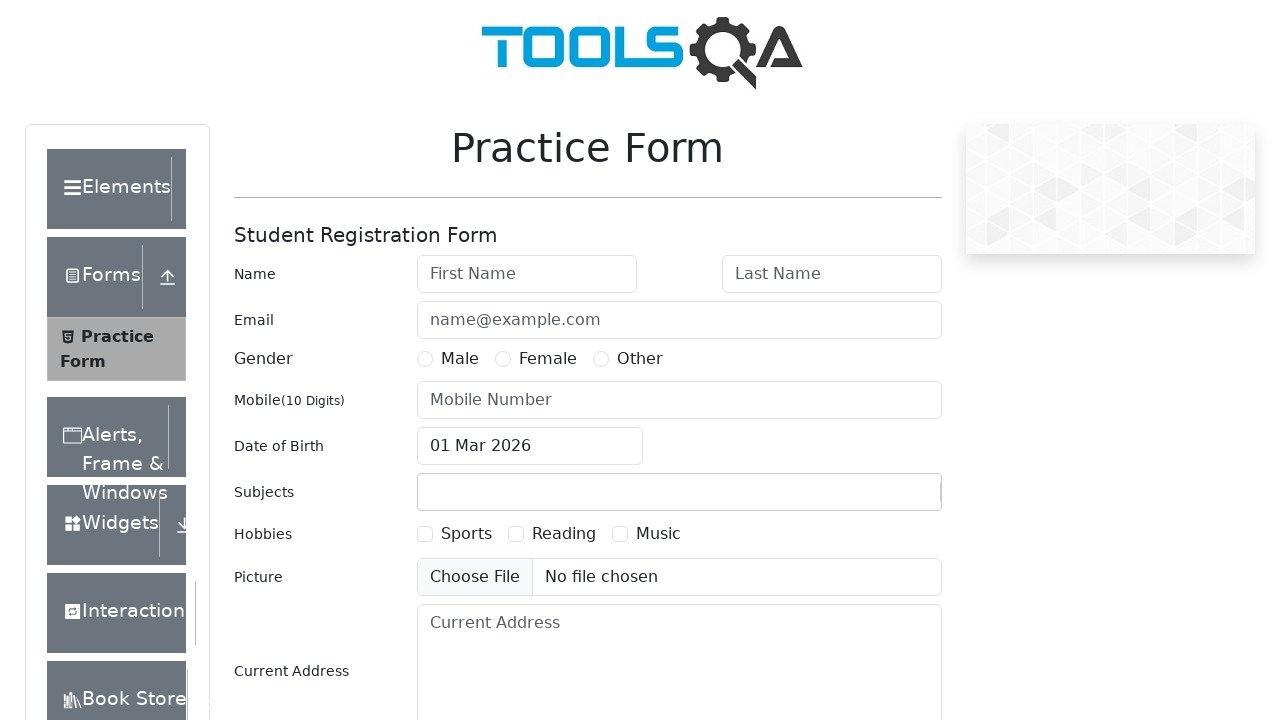

Filled first name field with 'Andrey' on #firstName
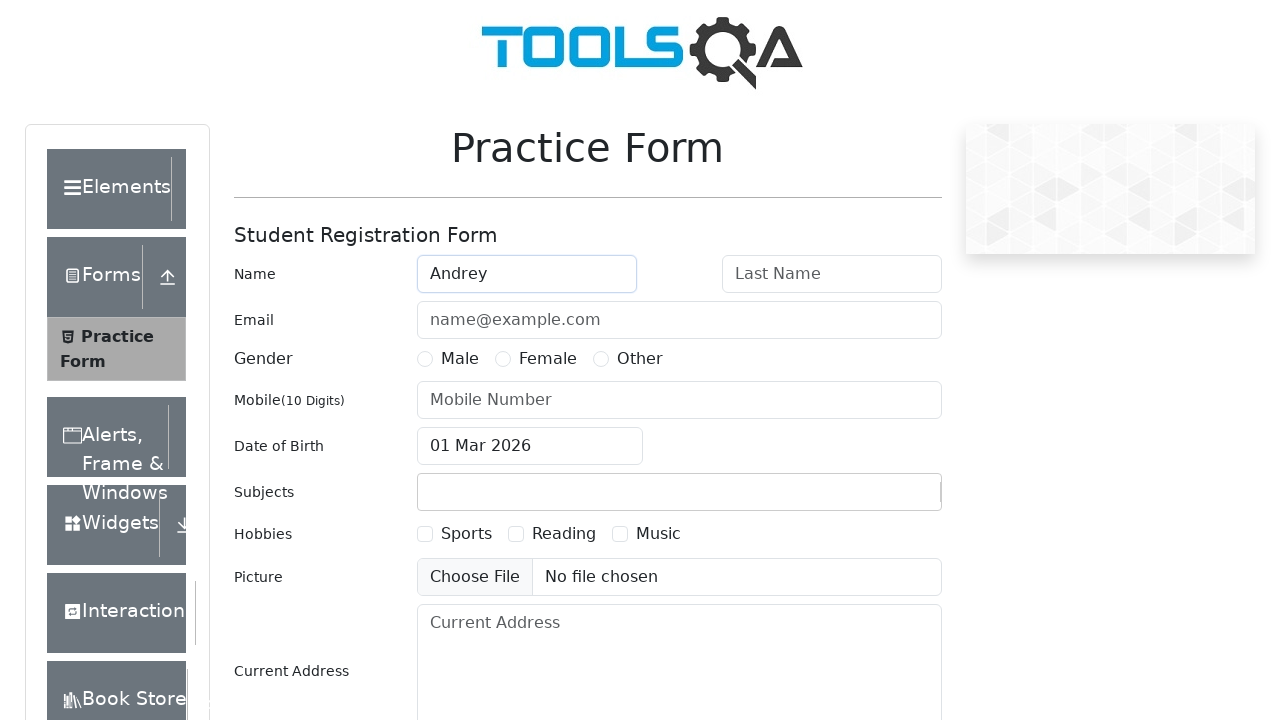

Filled last name field with 'Siluyanov' on #lastName
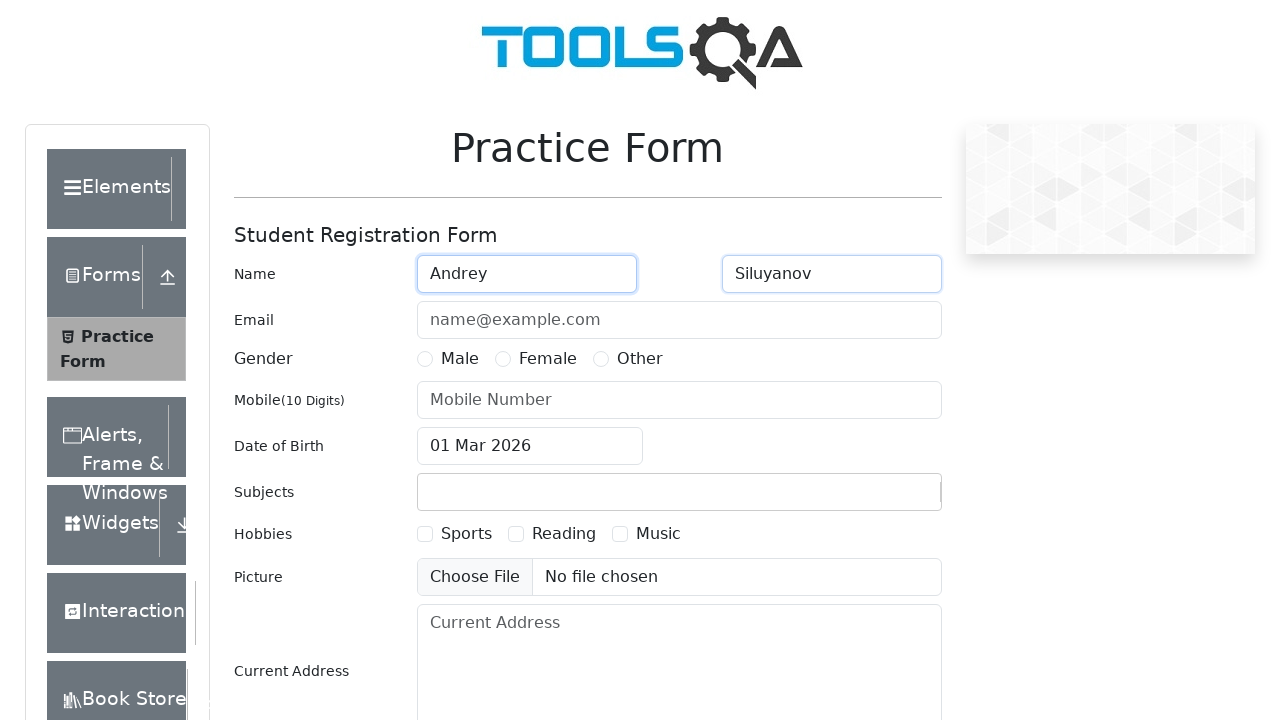

Filled email field with 'Siluyan_and@mail.ru' on #userEmail
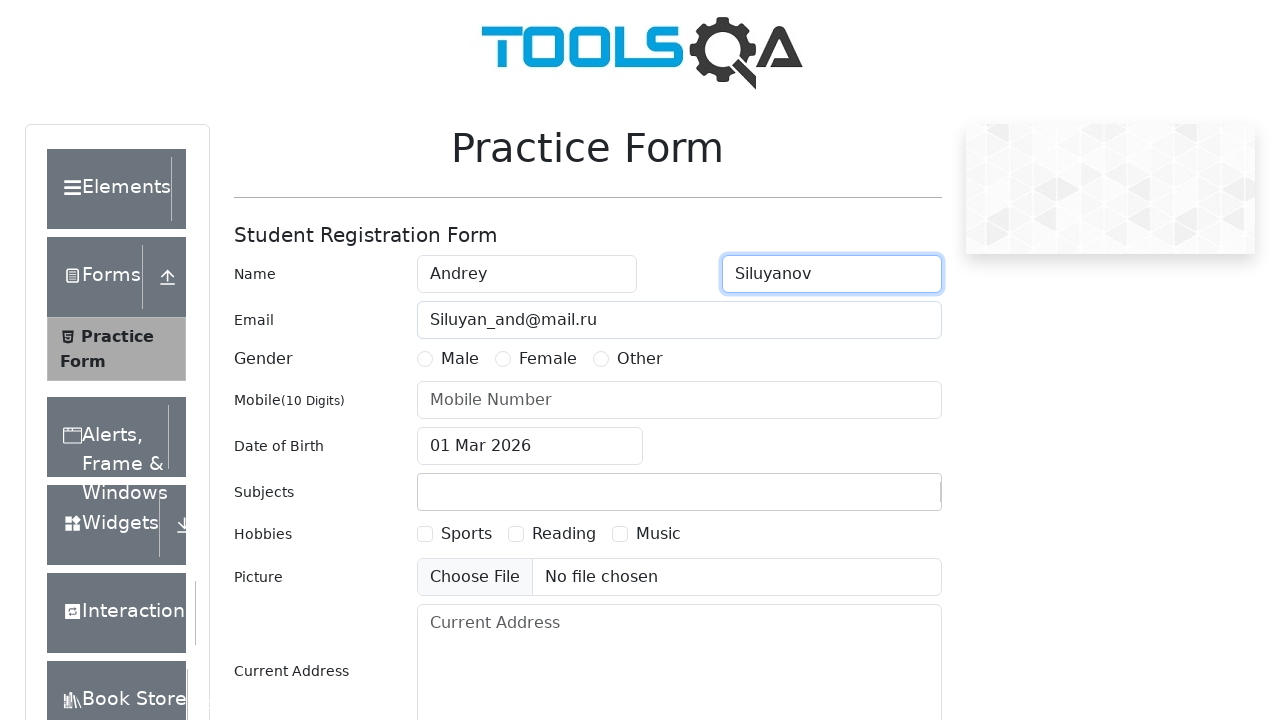

Selected Male gender option at (460, 359) on label[for='gender-radio-1']
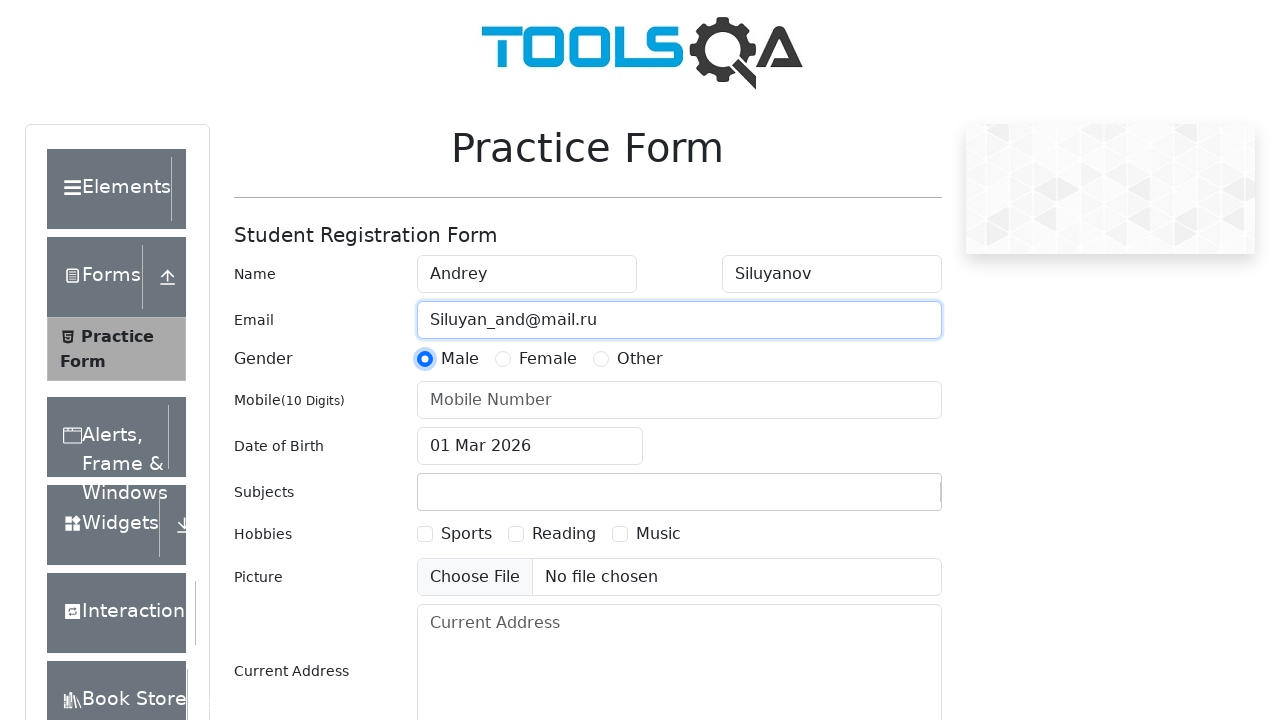

Filled phone number field with '9011111111' on #userNumber
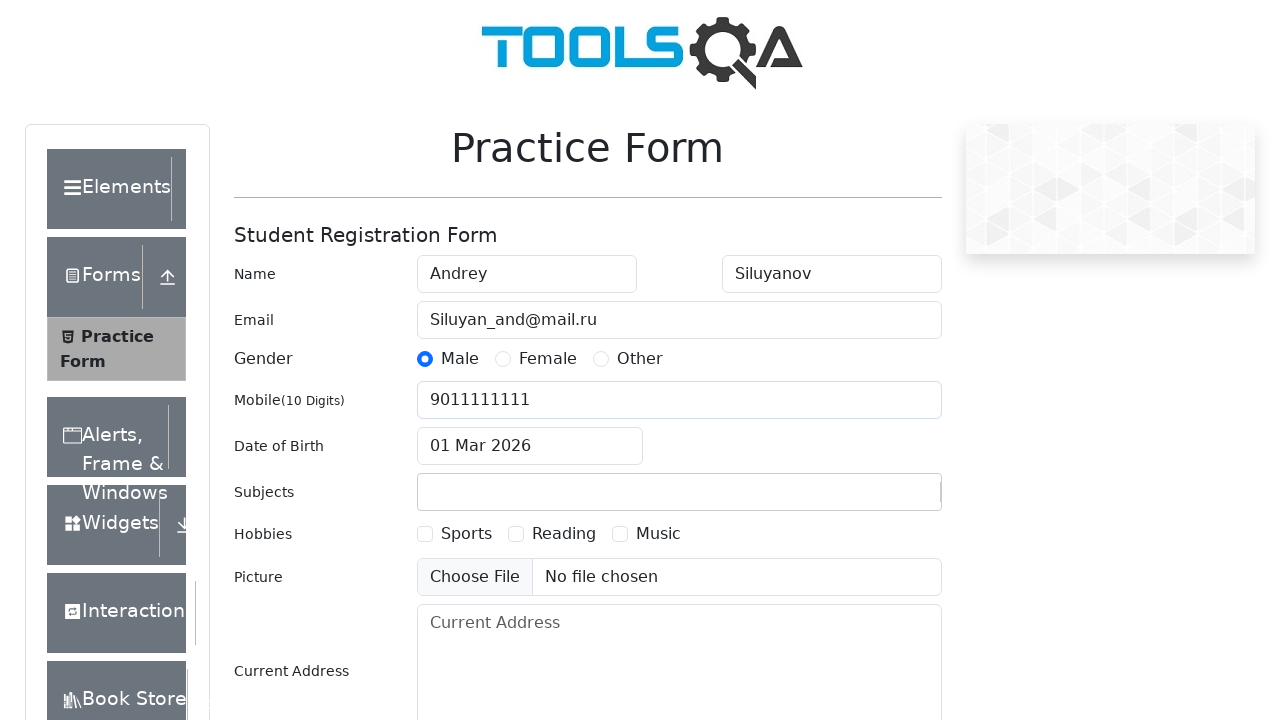

Clicked date of birth input to open date picker at (530, 446) on #dateOfBirthInput
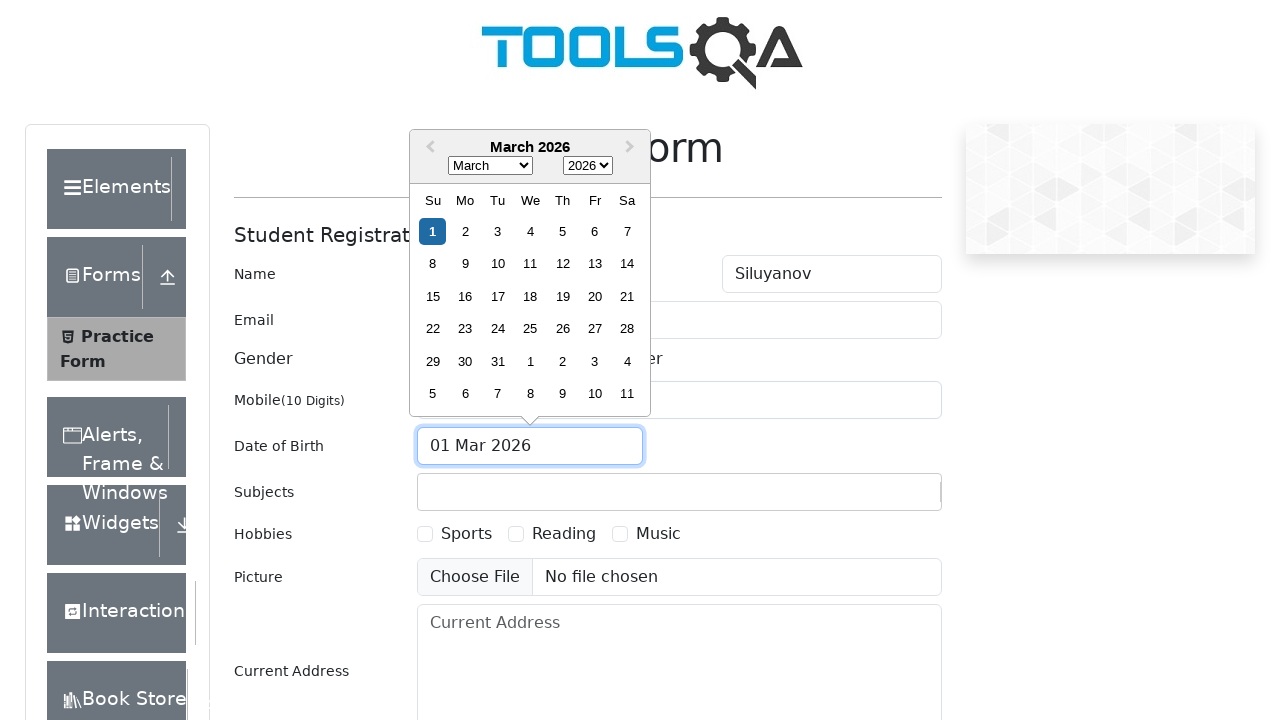

Selected March from month dropdown on .react-datepicker__month-select
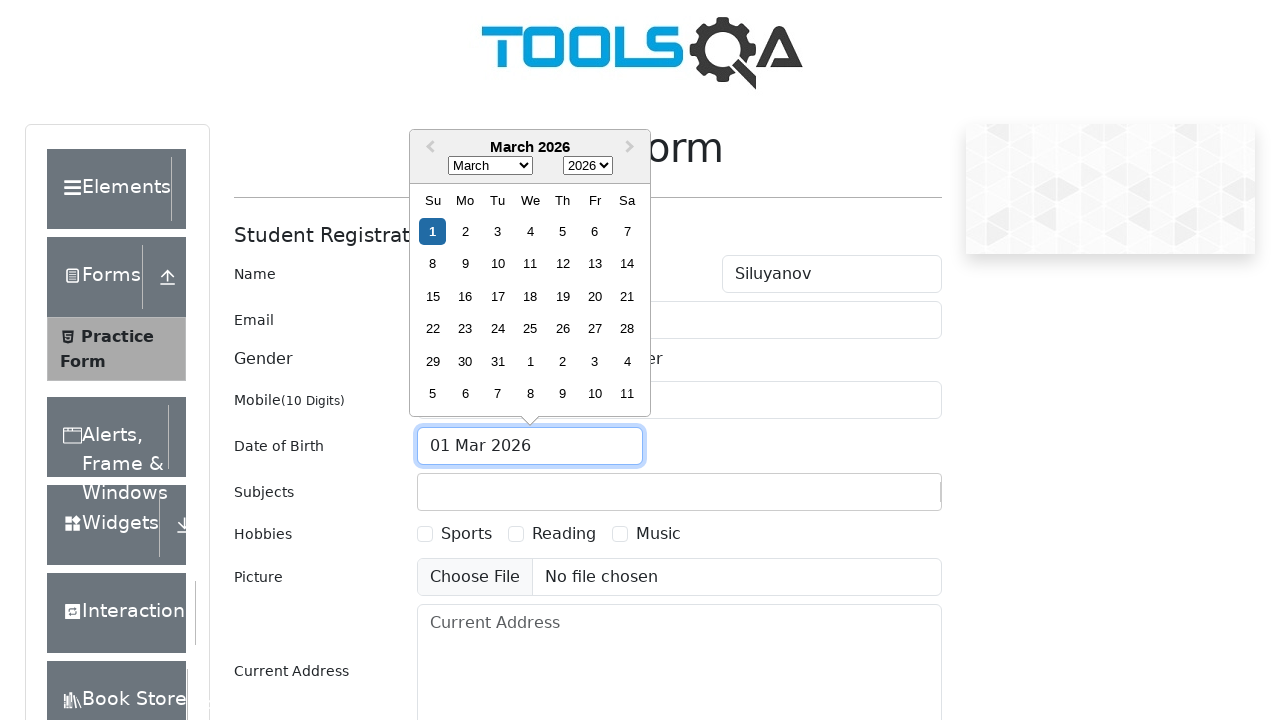

Selected 1991 from year dropdown on .react-datepicker__year-select
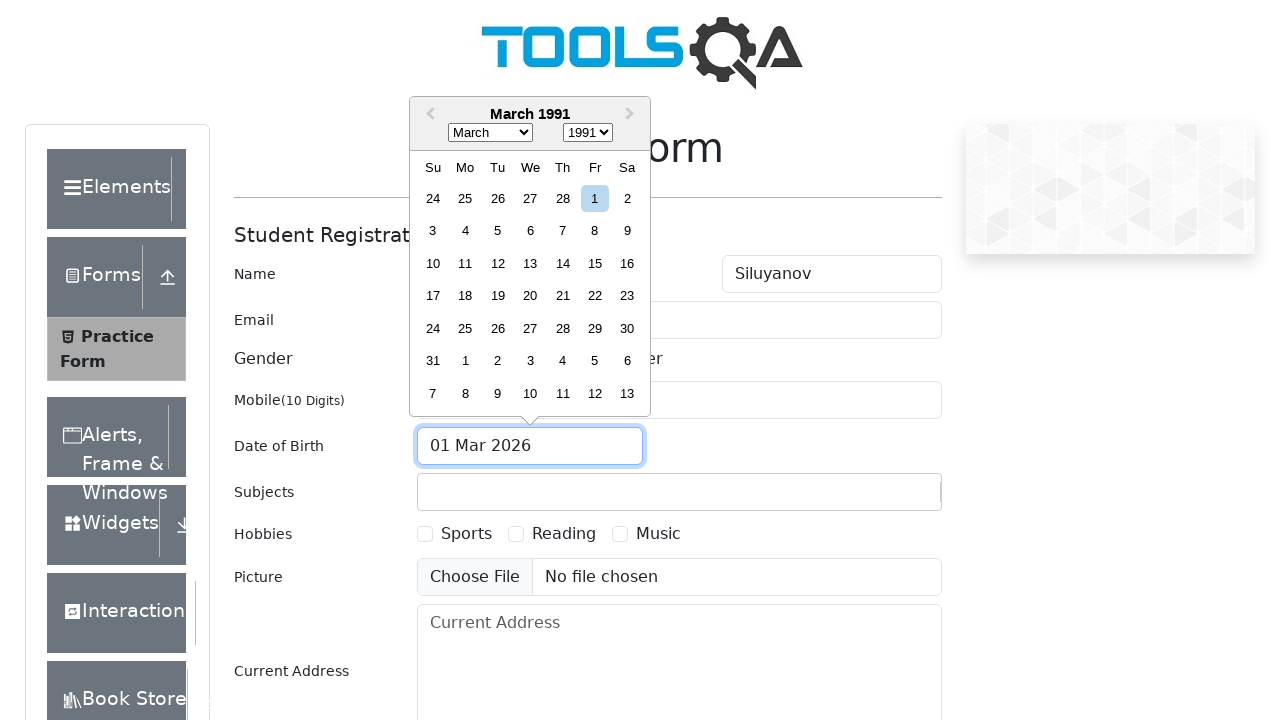

Selected 5th day from calendar at (498, 231) on .react-datepicker__day--005:not(.react-datepicker__day--outside-month)
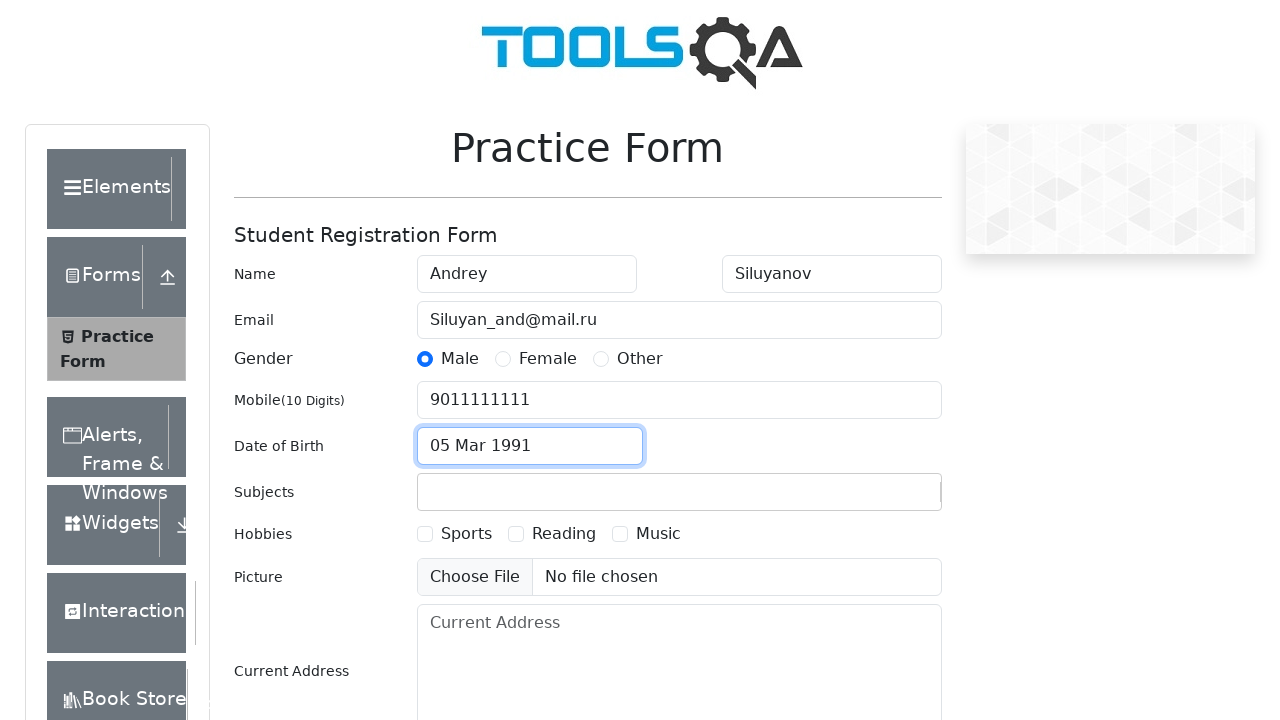

Filled subjects input field with 'Maths' on #subjectsInput
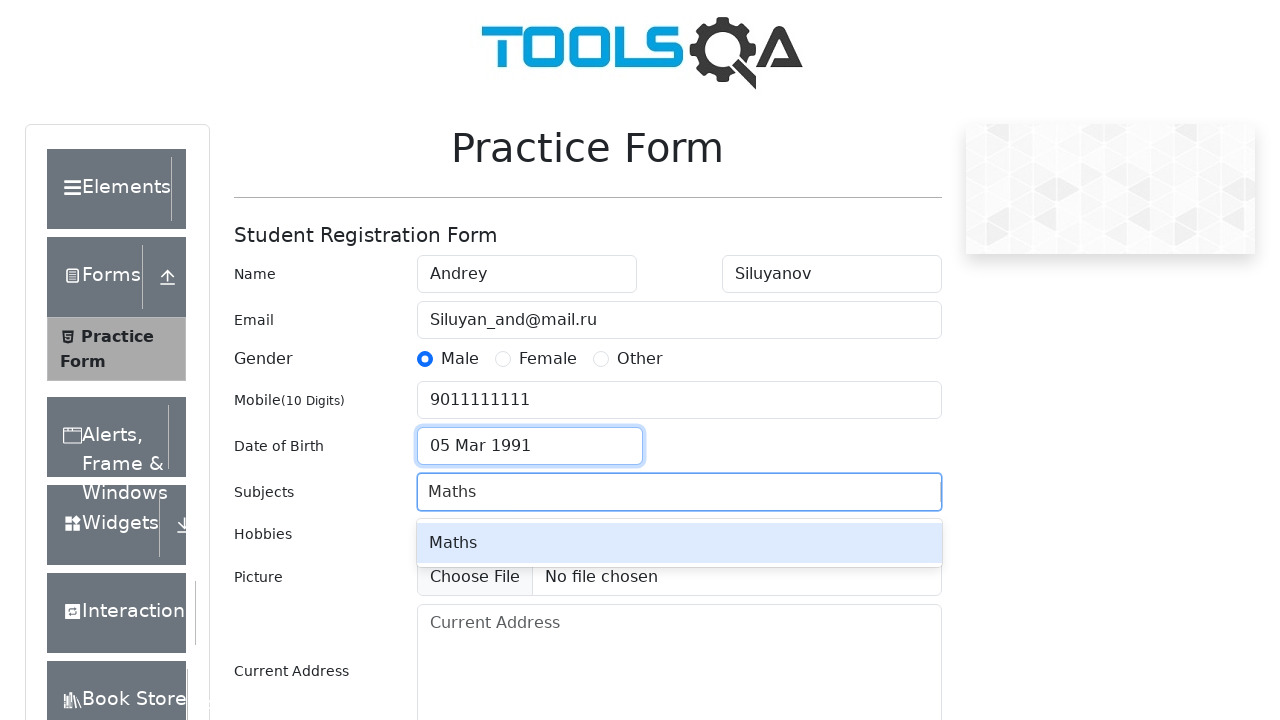

Selected first subject option from dropdown at (679, 543) on #react-select-2-option-0
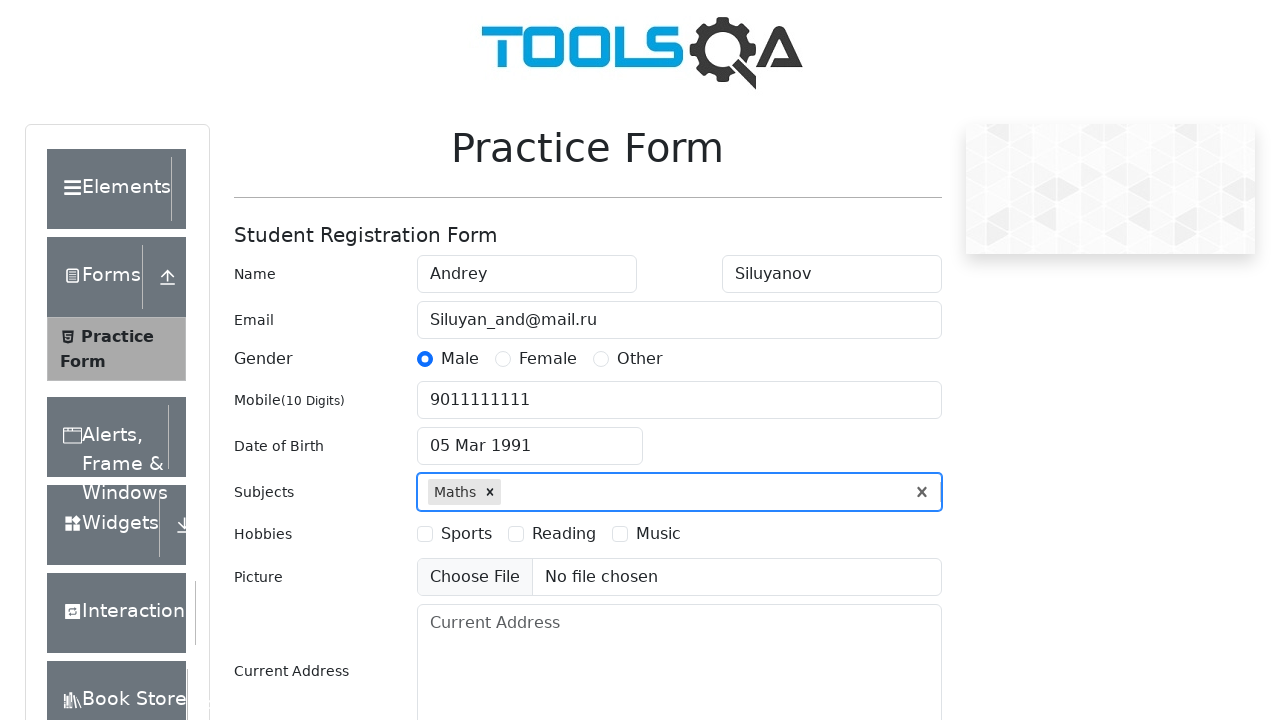

Selected Sports hobby checkbox at (466, 534) on label[for='hobbies-checkbox-1']
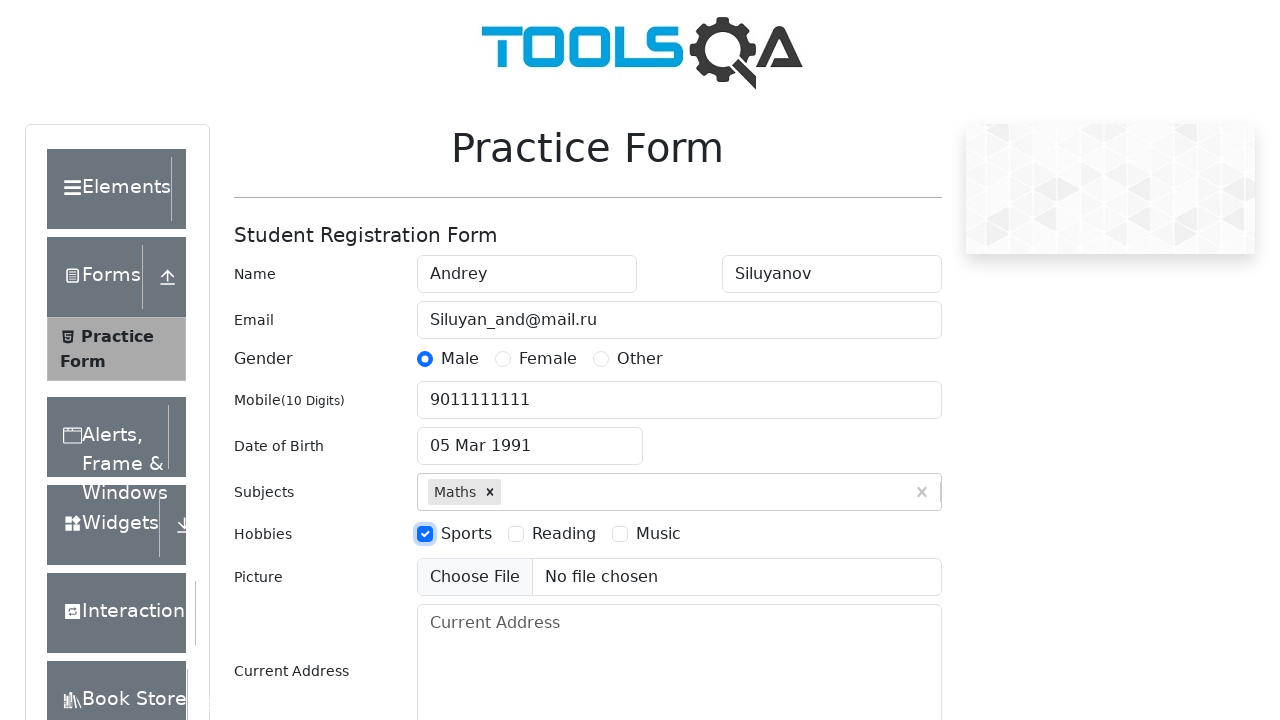

Filled current address field with 'Russia Yaroslavl' on #currentAddress
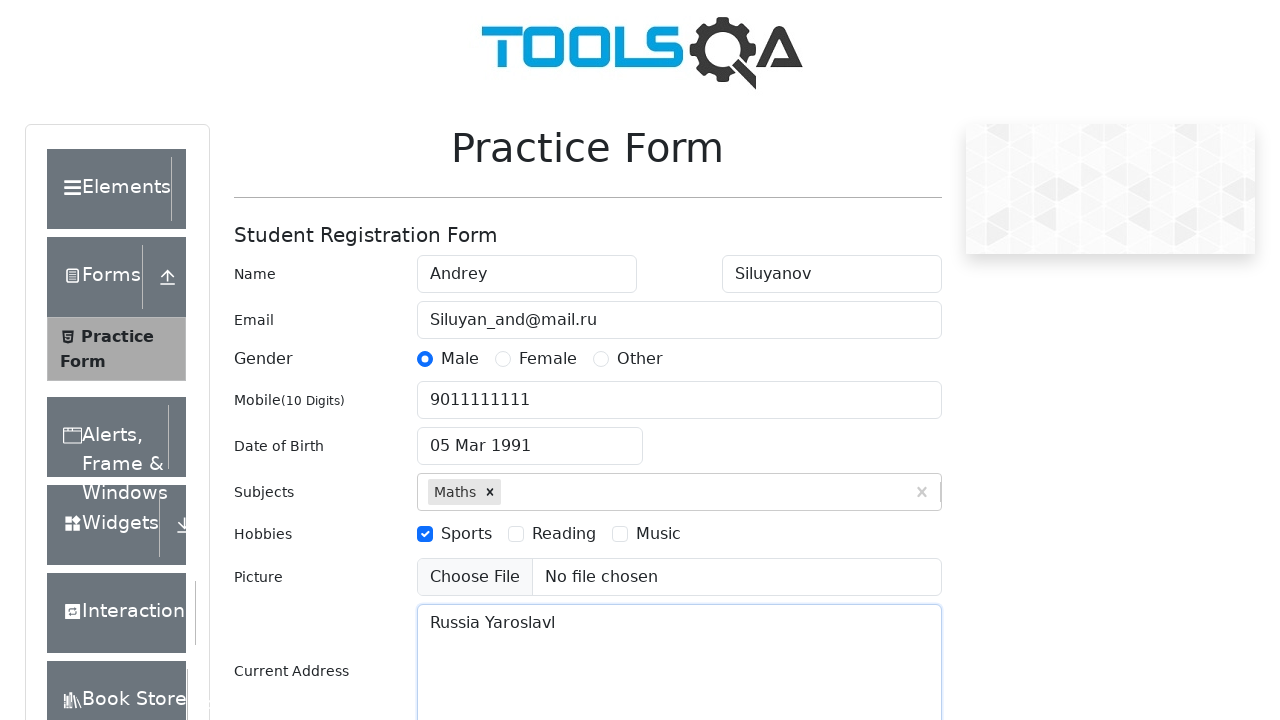

Clicked state dropdown to open options at (527, 437) on #state
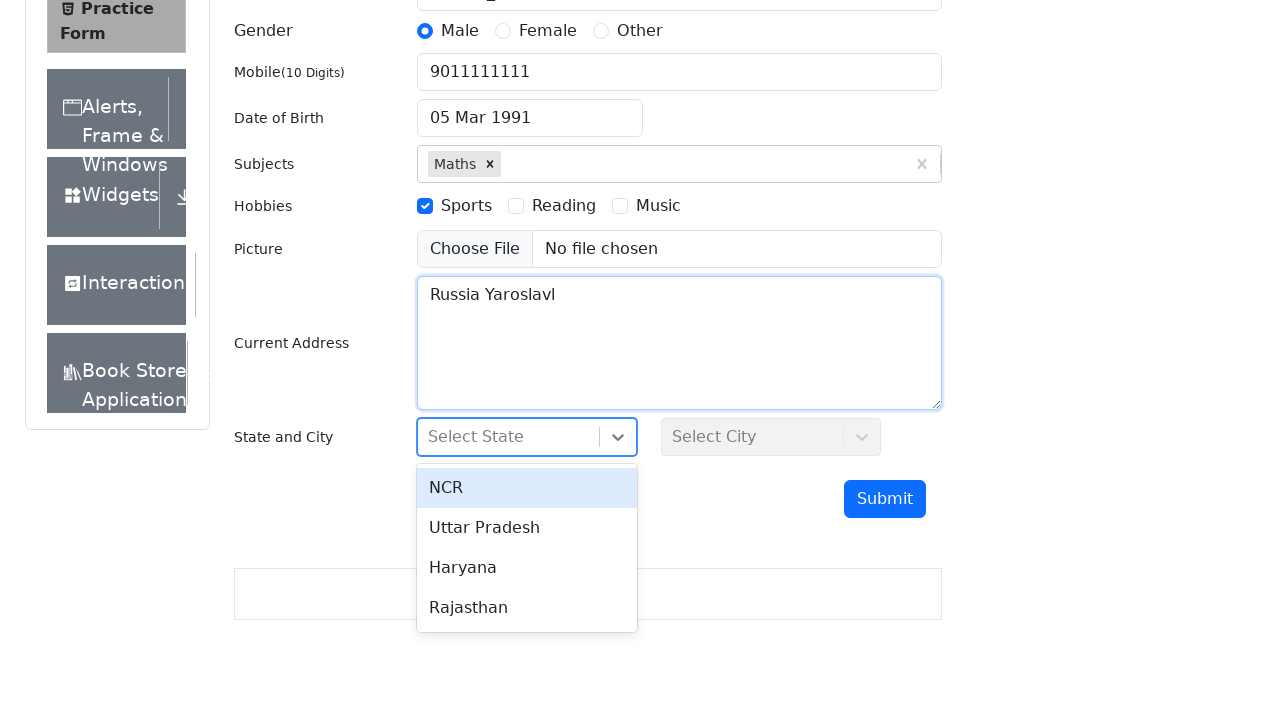

Selected NCR from state options at (527, 488) on xpath=//*[.='NCR']
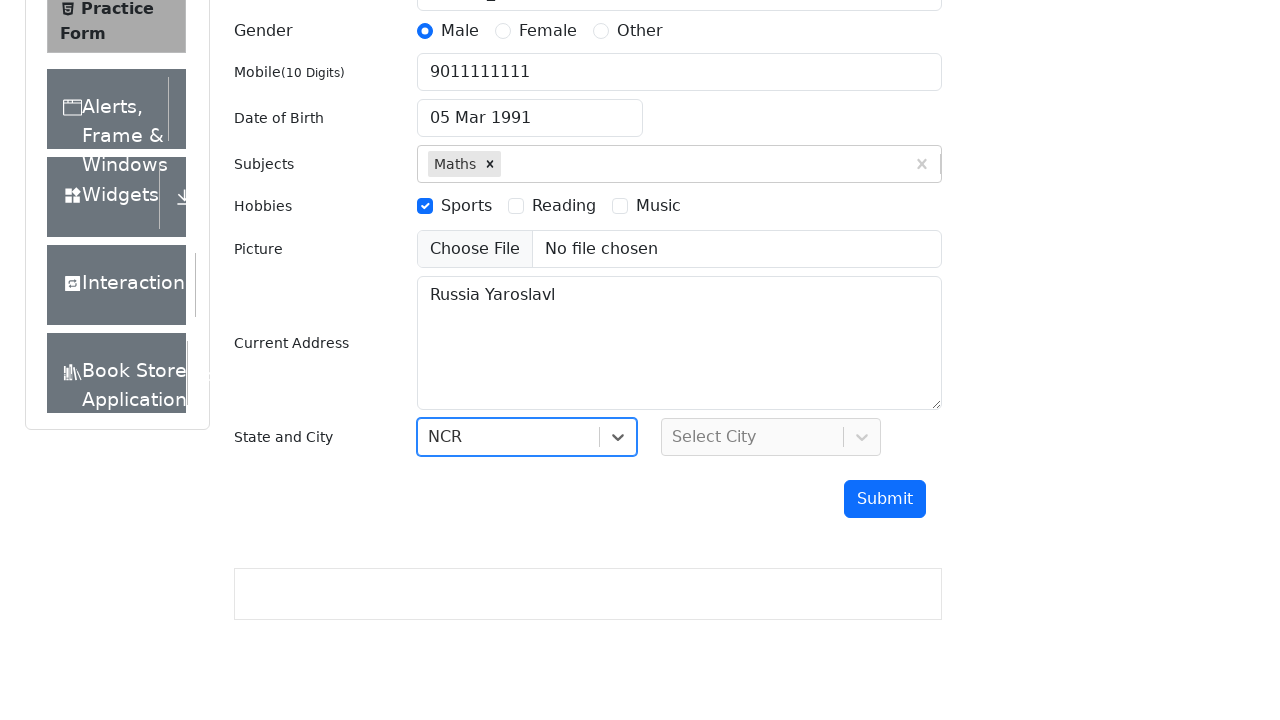

Clicked city dropdown to open options at (771, 437) on #city
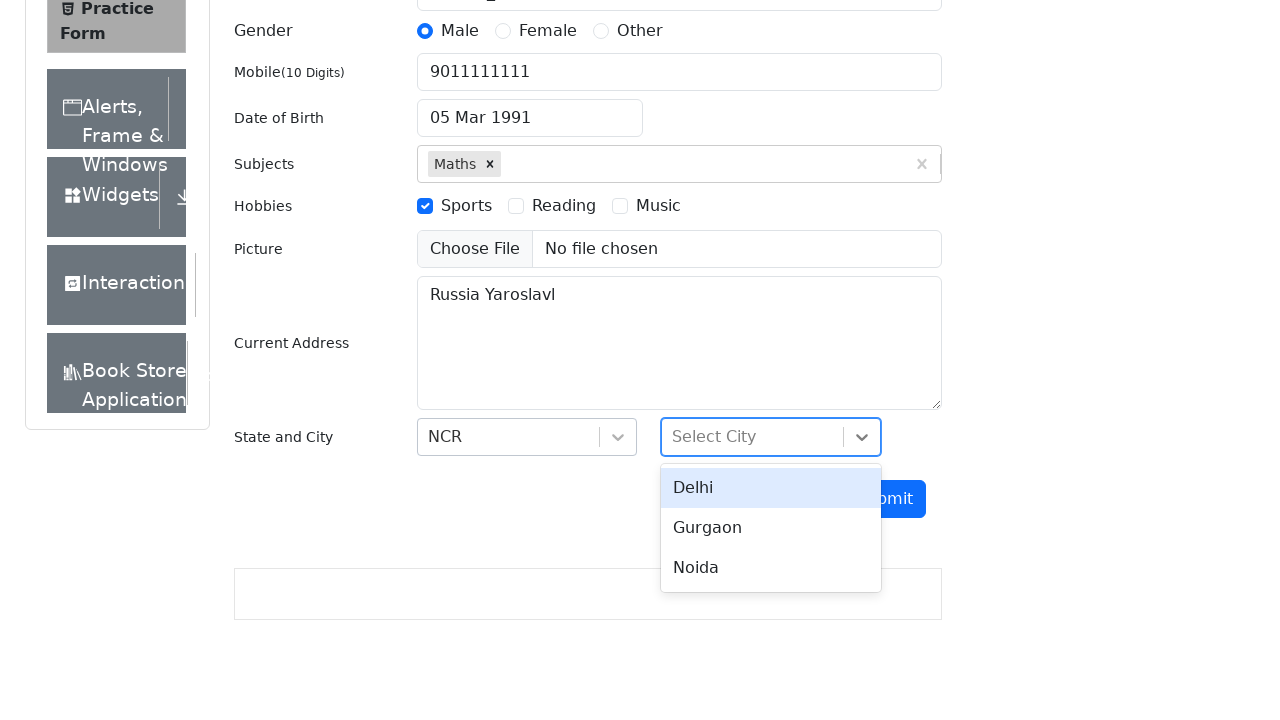

Selected Delhi from city options at (771, 488) on xpath=//*[.='Delhi']
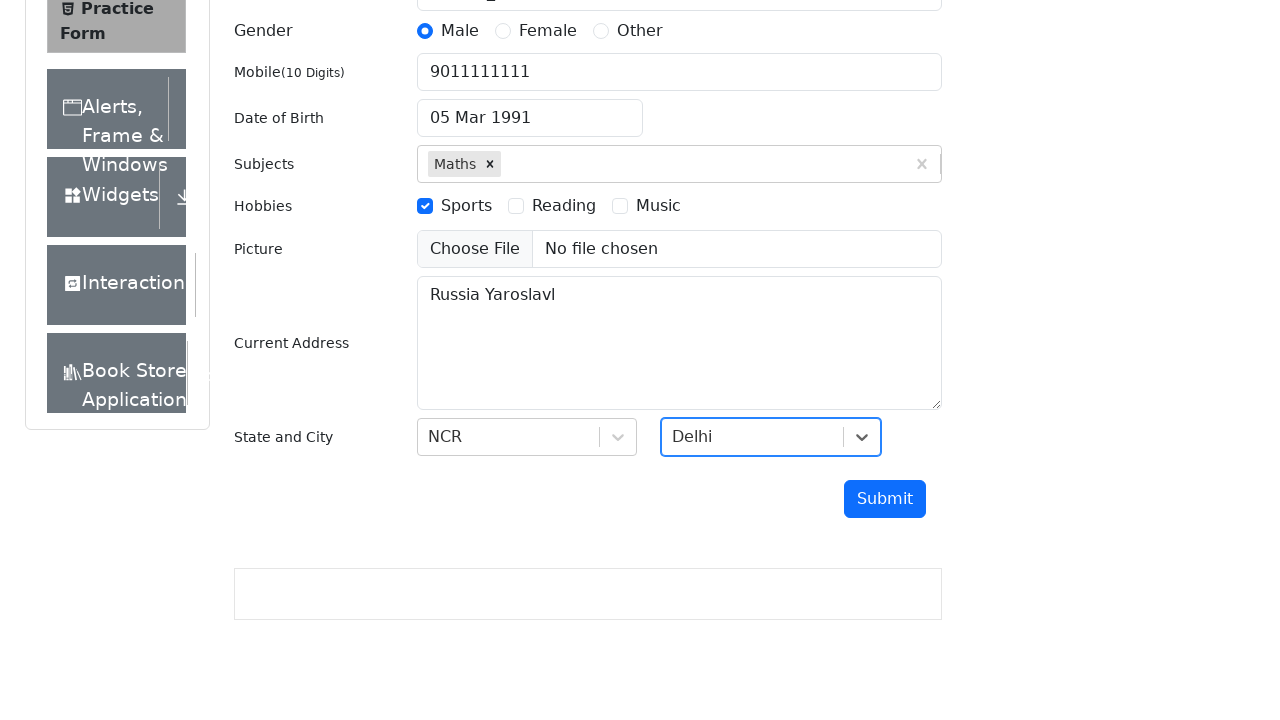

Clicked submit button to submit the form at (885, 499) on #submit
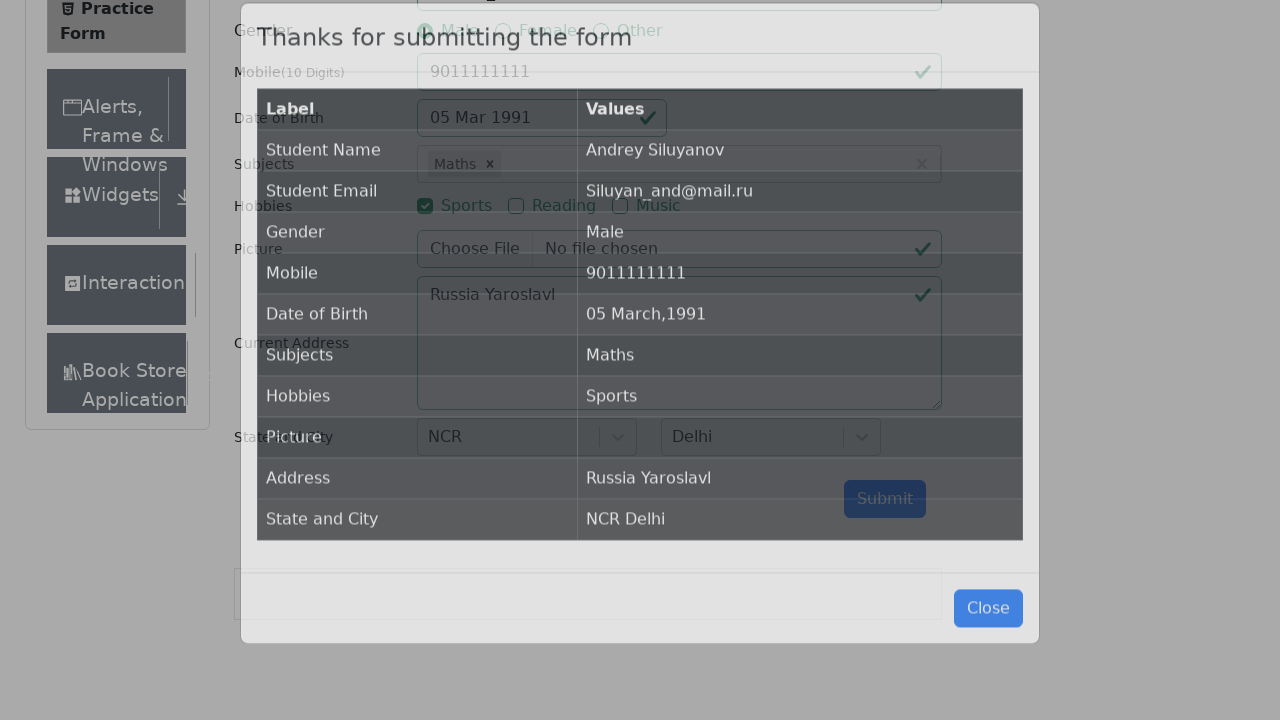

Modal content selector became available
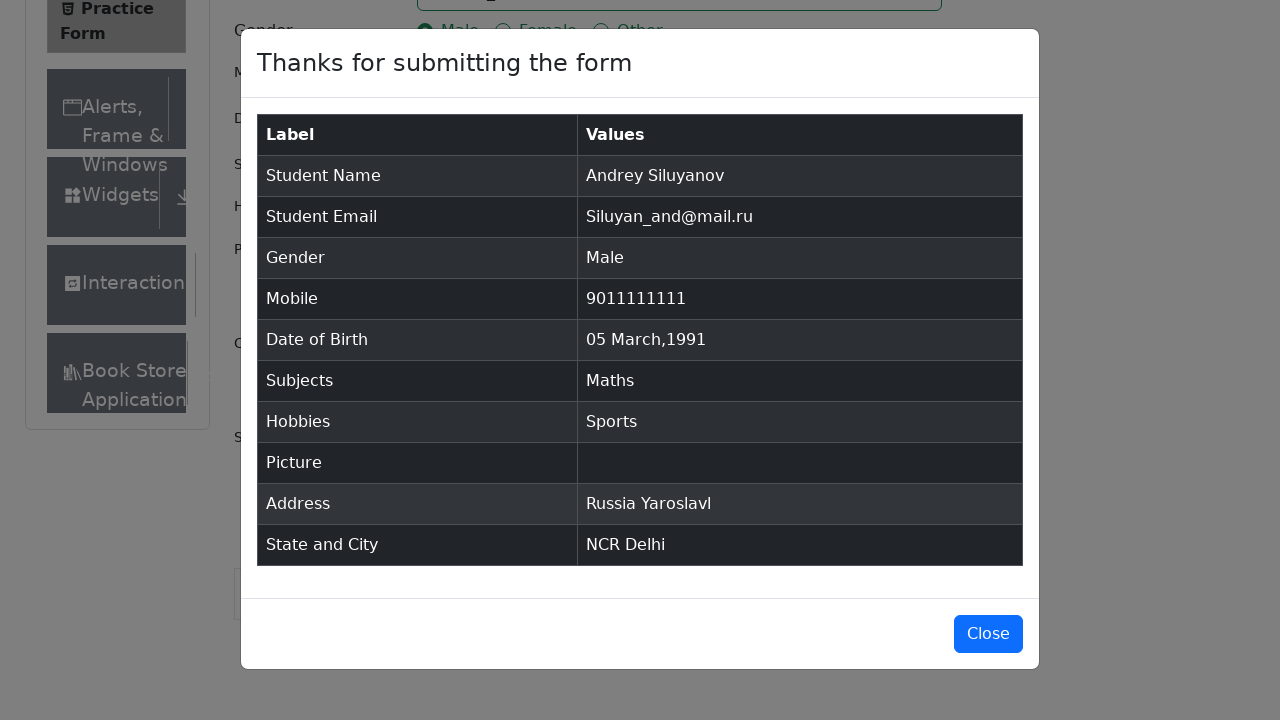

Modal became visible with submission confirmation
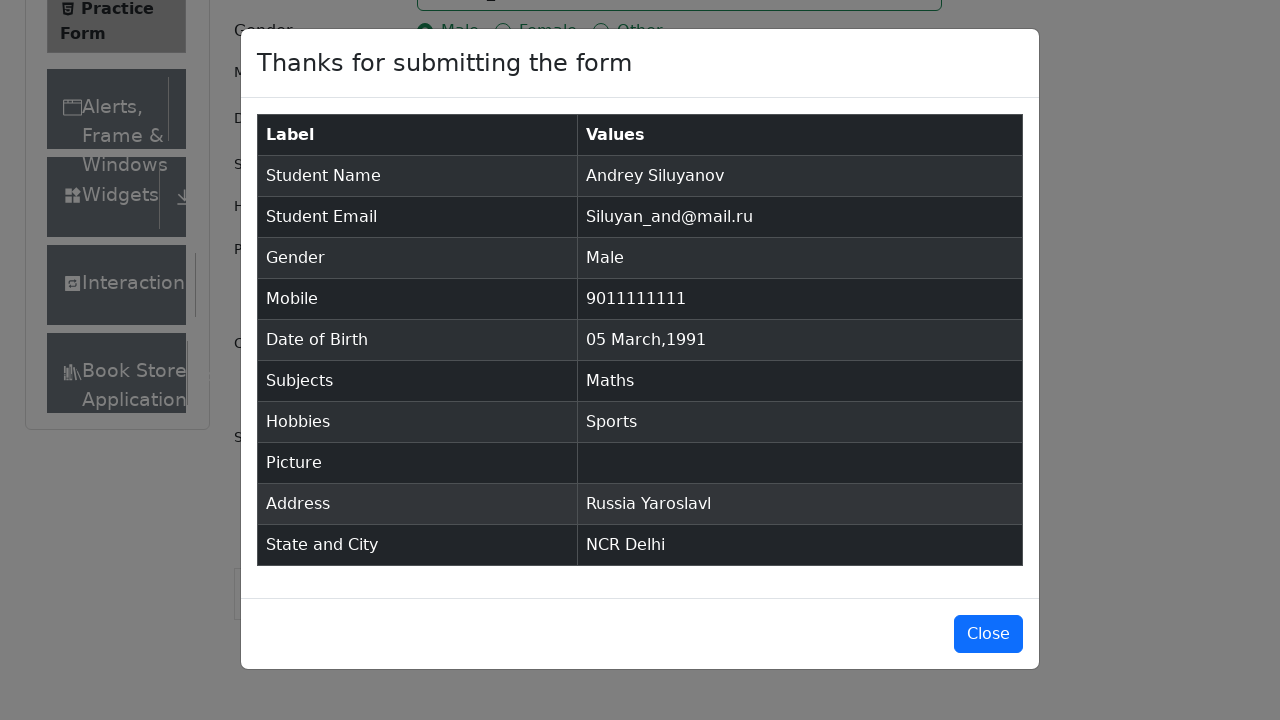

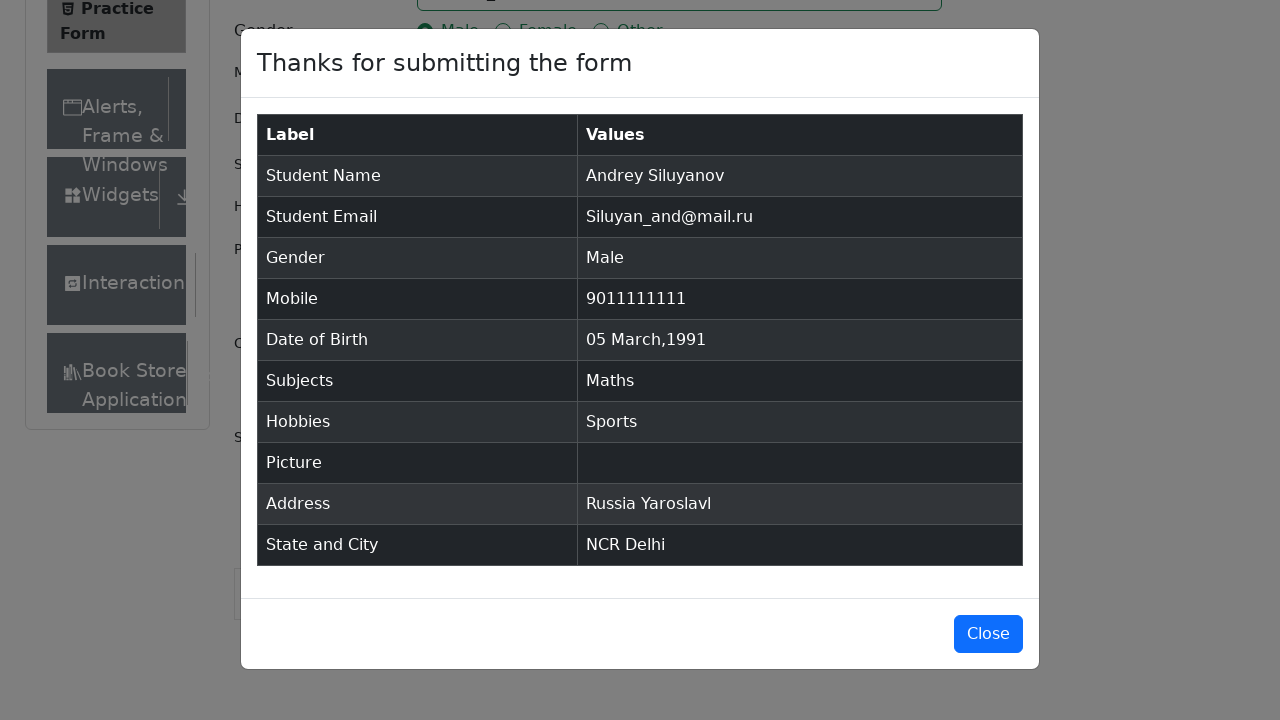